Navigates to a VirusTotal domain details page and clicks on the WHOIS/domain-view element to display WHOIS information

Starting URL: https://www.virustotal.com/gui/domain/google.com/details

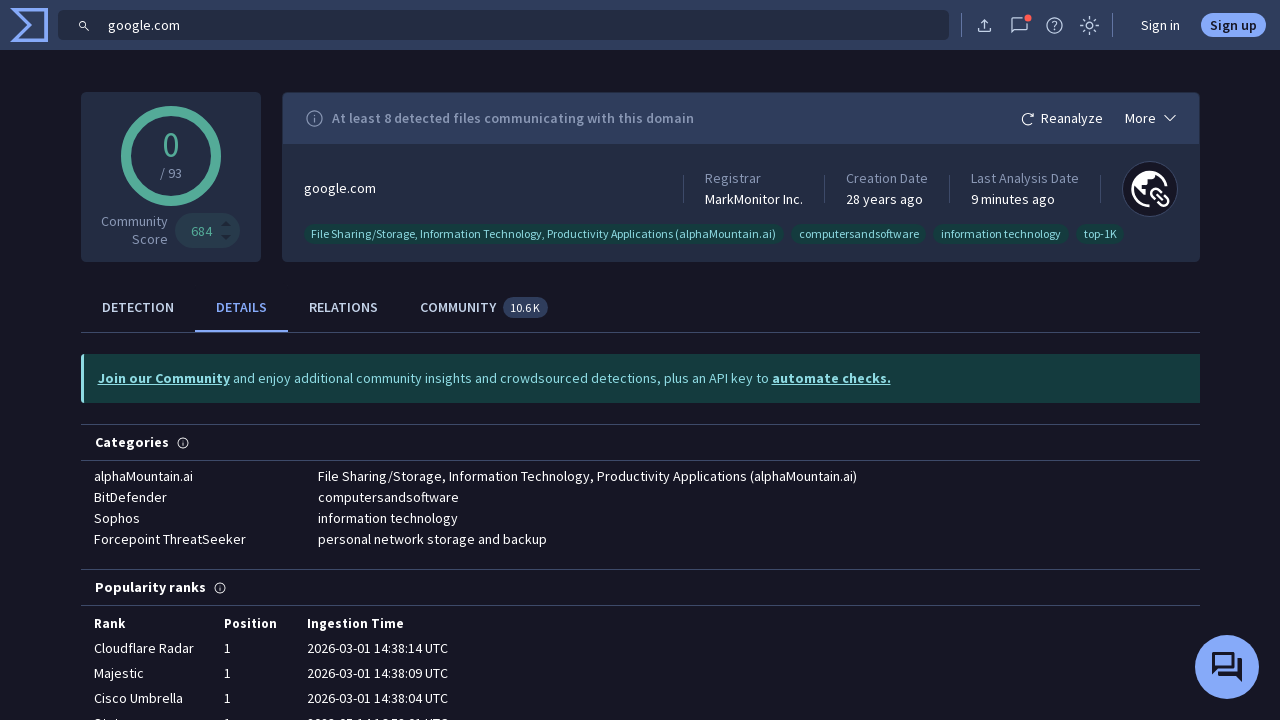

Waited for VirusTotal domain details page to fully load (networkidle)
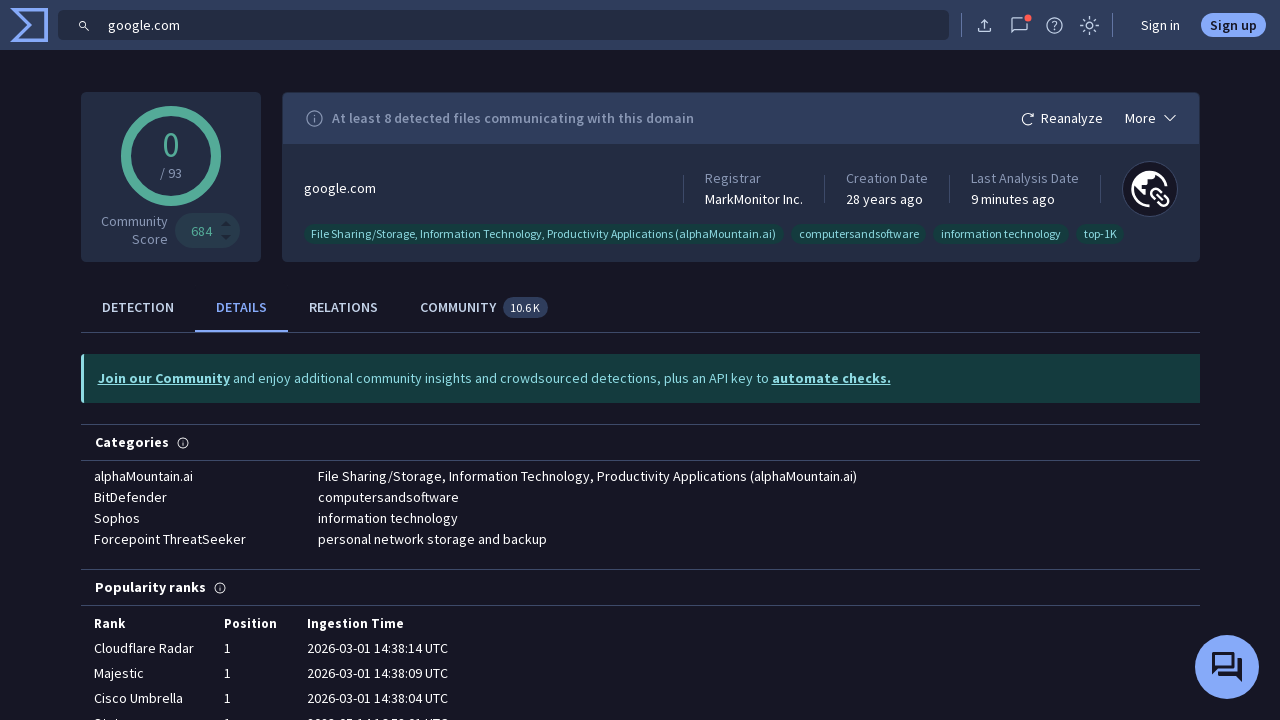

Clicked on domain-view element to display WHOIS information at (640, 360) on domain-view[name='domain-view']
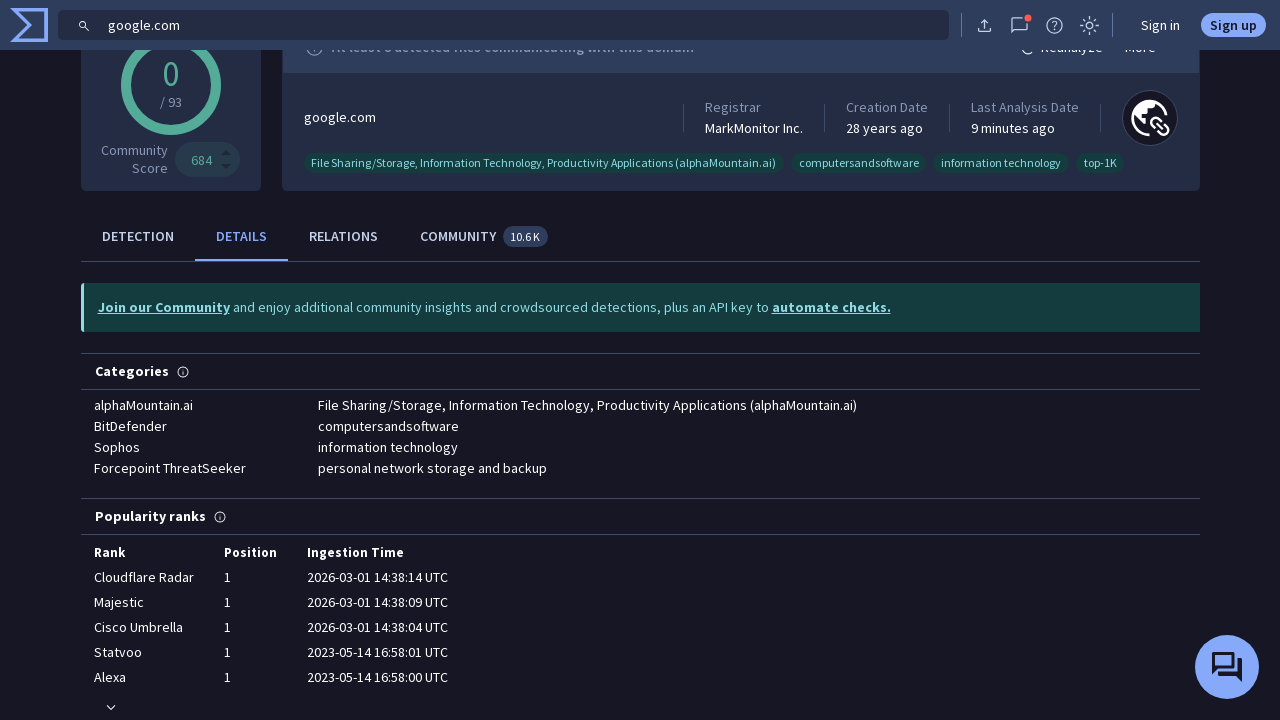

Waited 3 seconds for WHOIS content to load
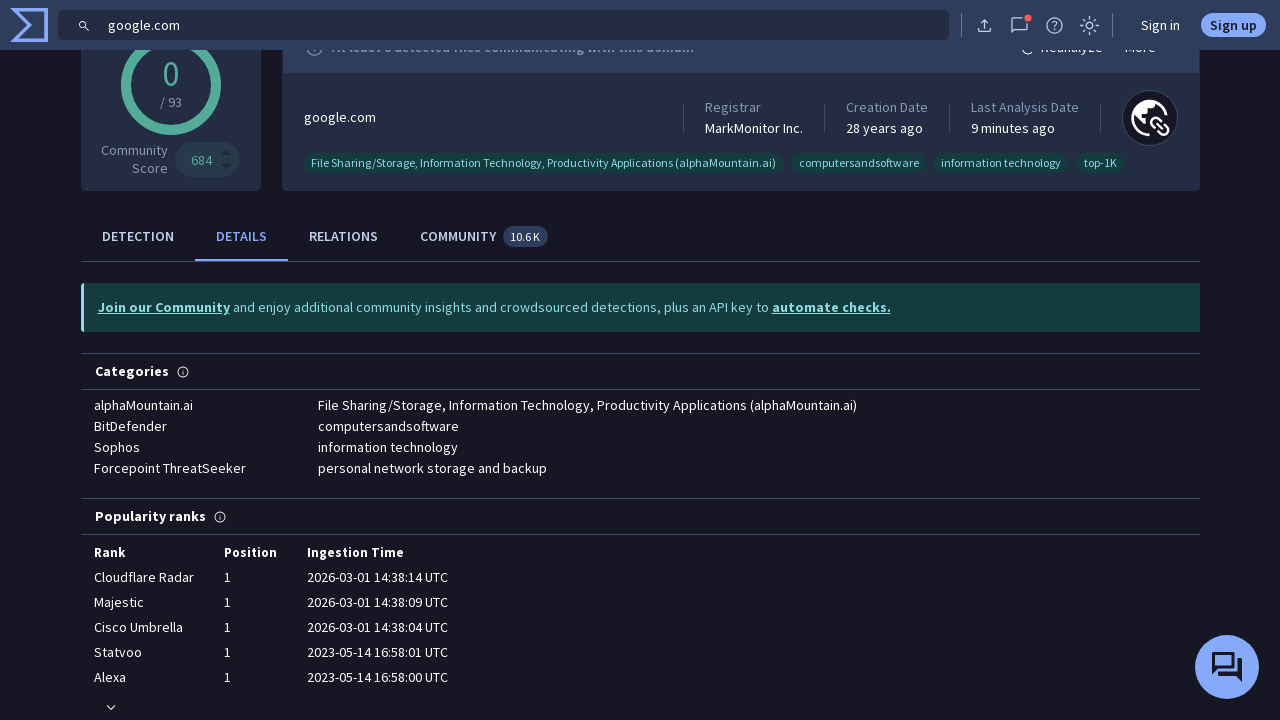

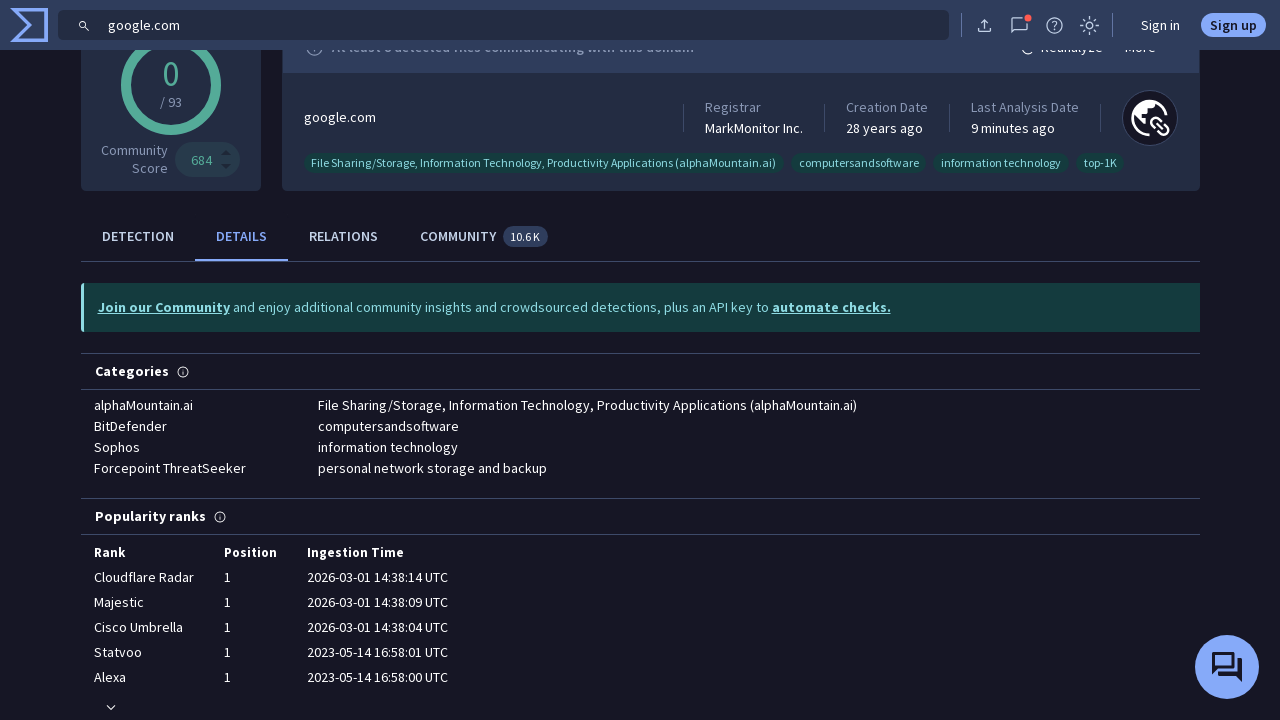